Tests filtering to display only completed todo items

Starting URL: https://demo.playwright.dev/todomvc

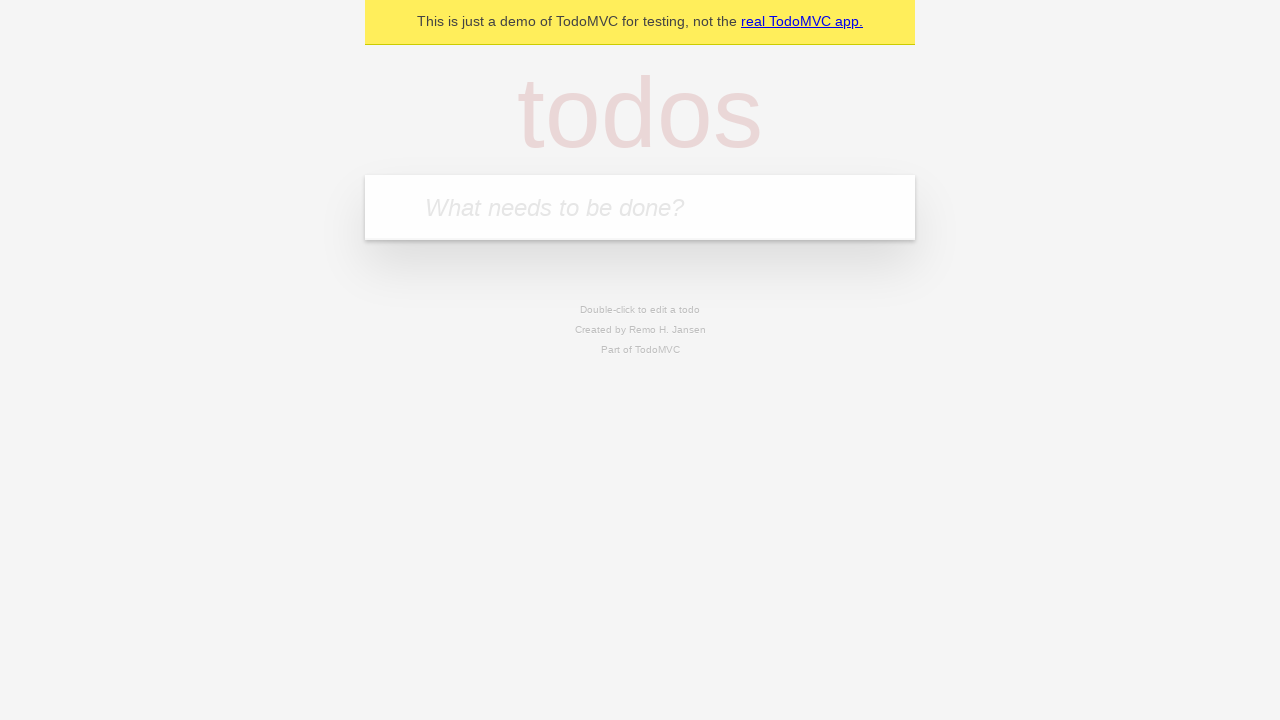

Filled todo input with 'buy some cheese' on internal:attr=[placeholder="What needs to be done?"i]
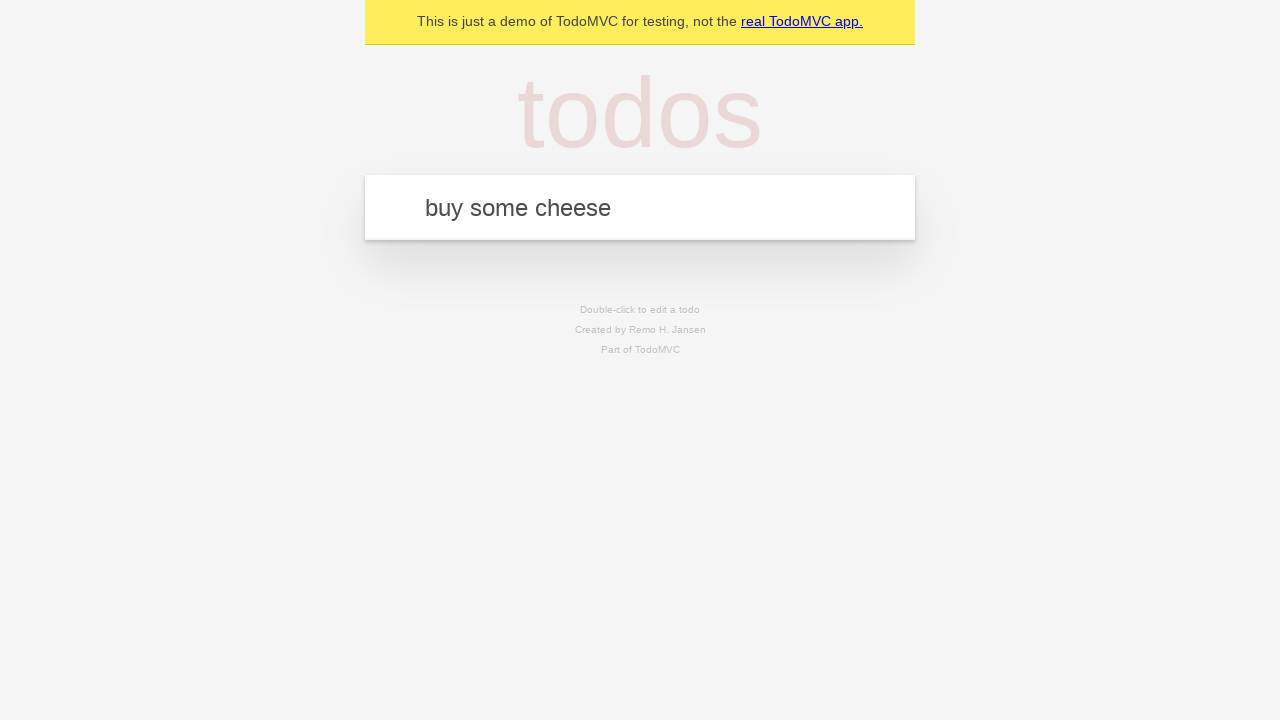

Pressed Enter to create first todo item on internal:attr=[placeholder="What needs to be done?"i]
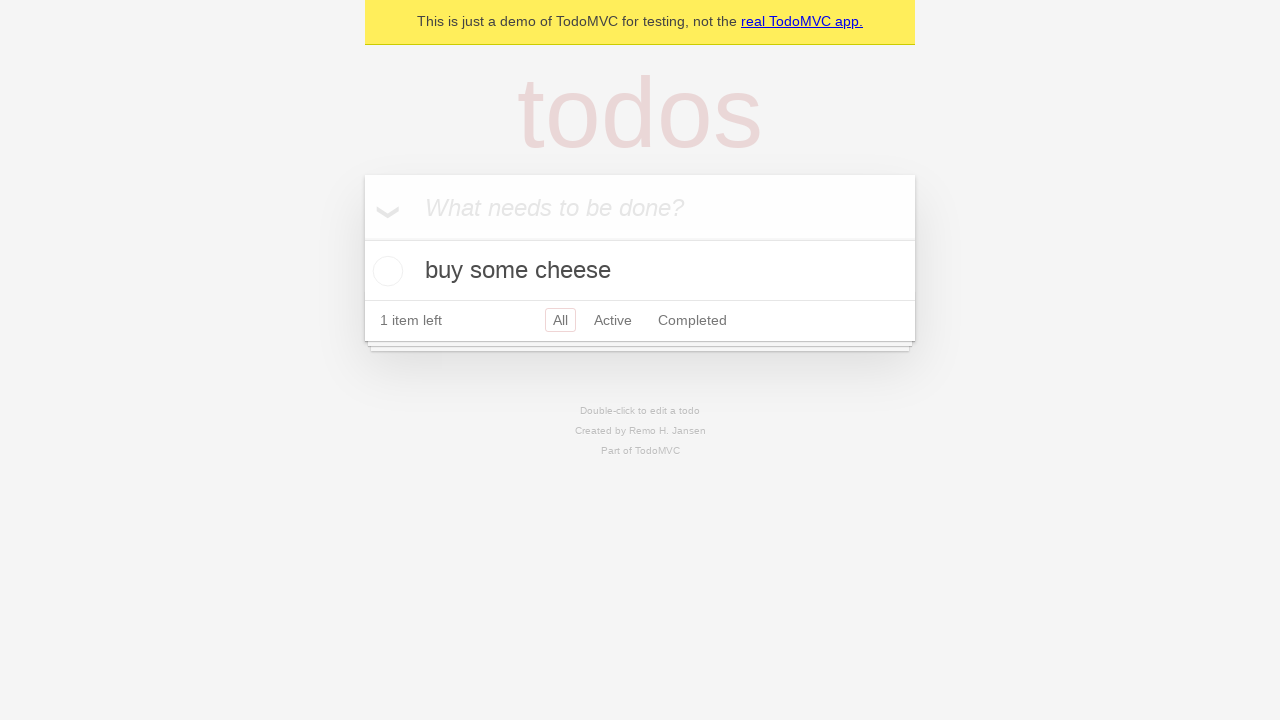

Filled todo input with 'feed the cat' on internal:attr=[placeholder="What needs to be done?"i]
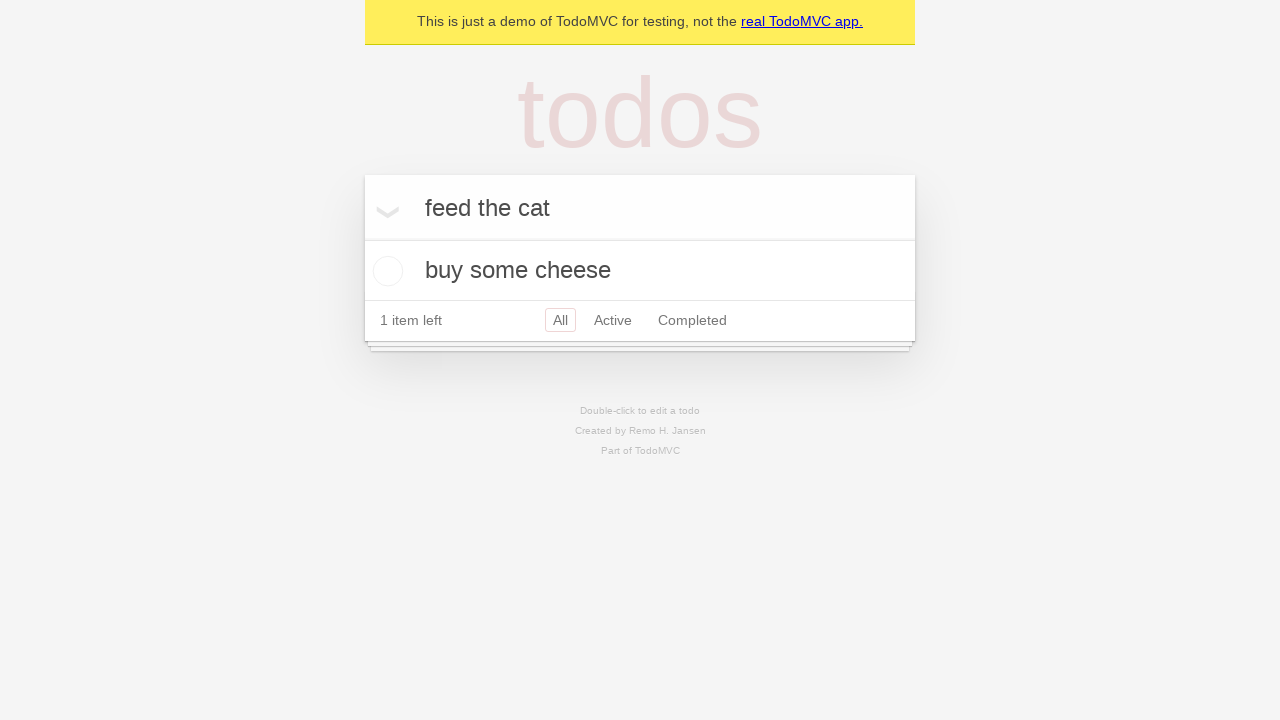

Pressed Enter to create second todo item on internal:attr=[placeholder="What needs to be done?"i]
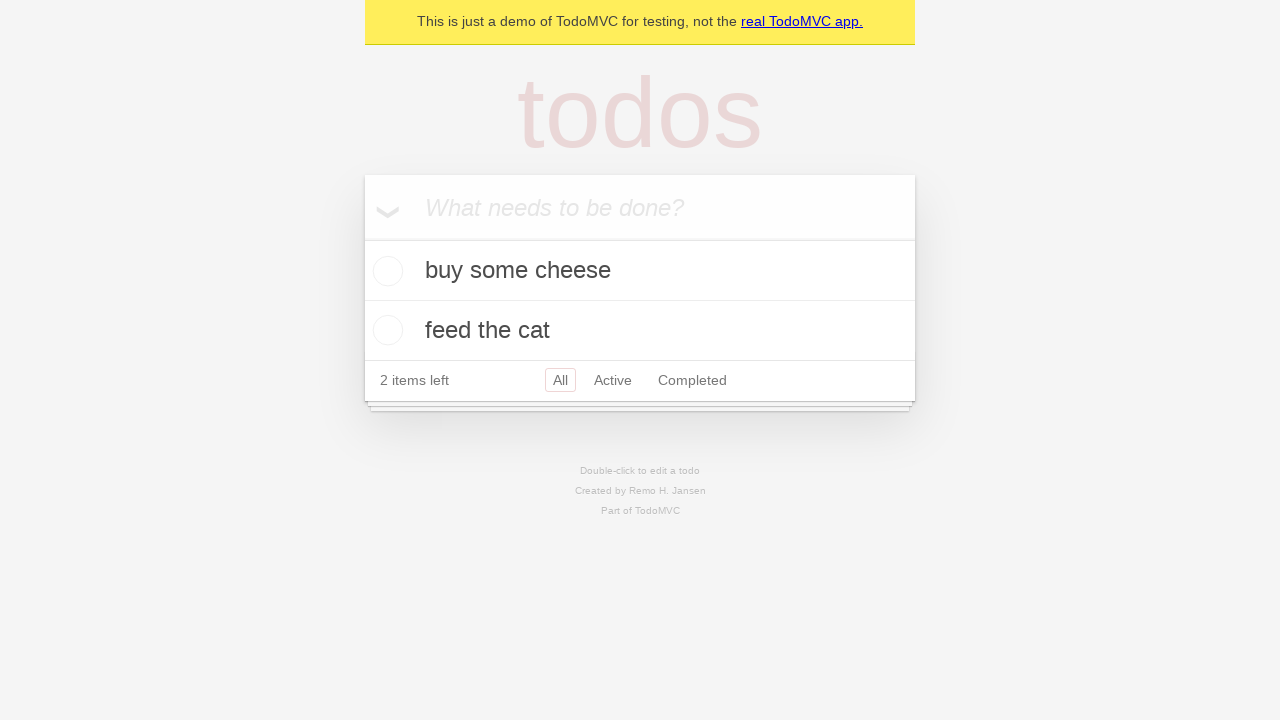

Filled todo input with 'book a doctors appointment' on internal:attr=[placeholder="What needs to be done?"i]
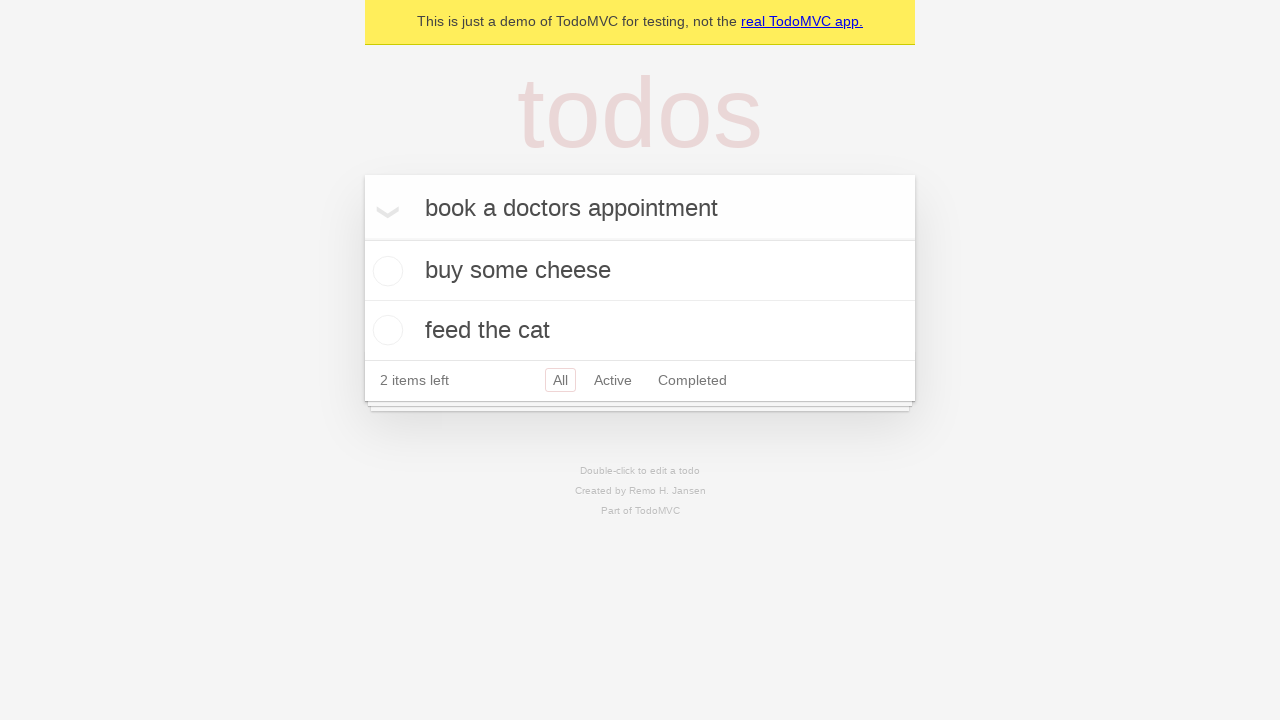

Pressed Enter to create third todo item on internal:attr=[placeholder="What needs to be done?"i]
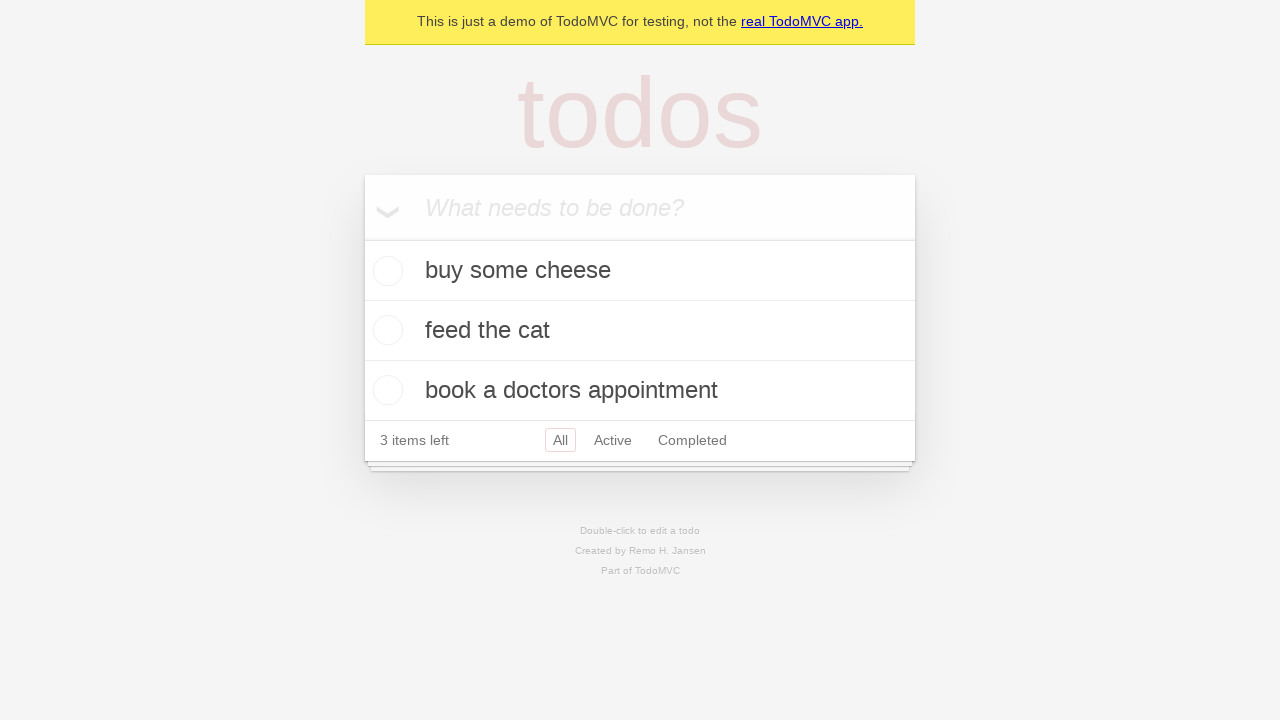

Checked the second todo item to mark it as completed at (385, 330) on internal:testid=[data-testid="todo-item"s] >> nth=1 >> internal:role=checkbox
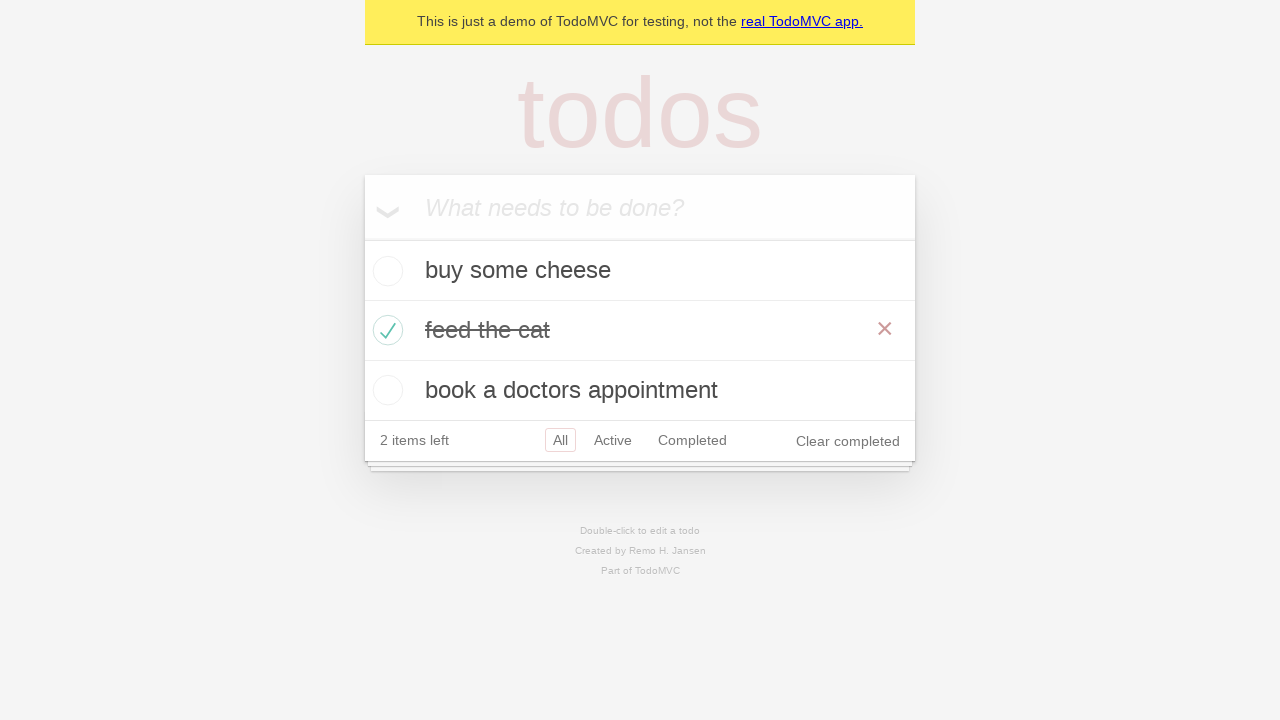

Clicked Completed filter to display only completed items at (692, 440) on internal:role=link[name="Completed"i]
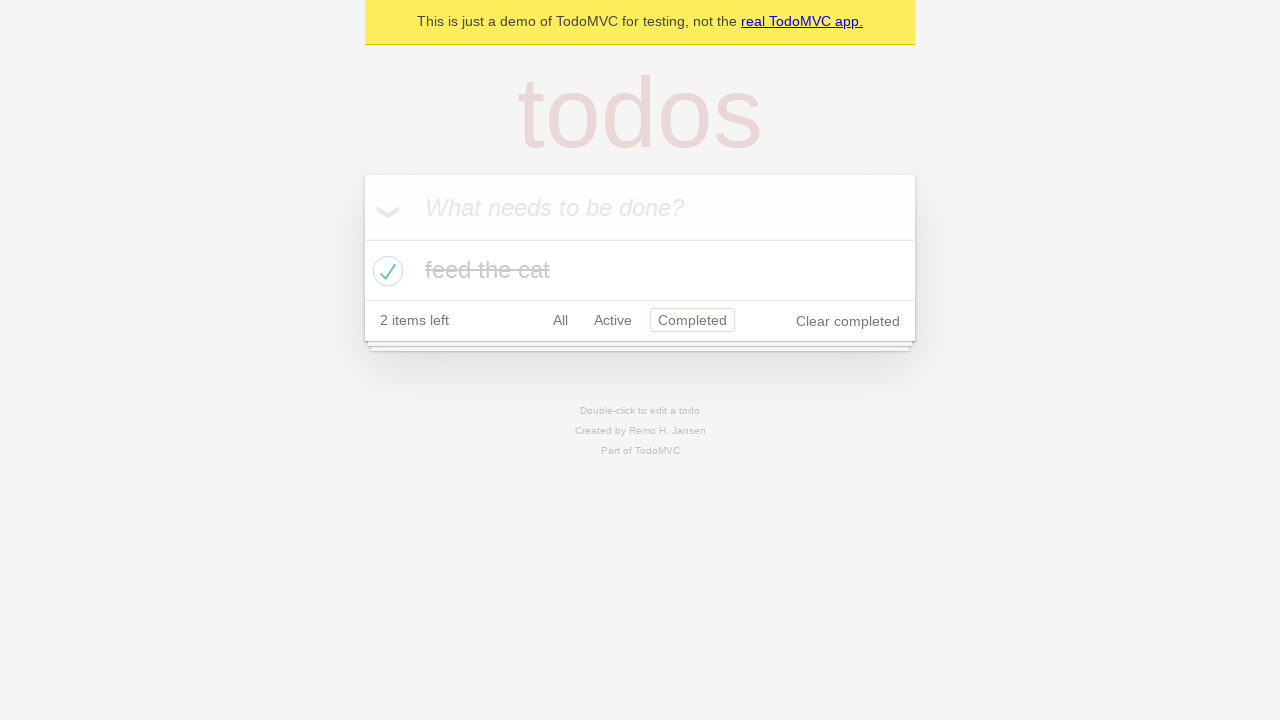

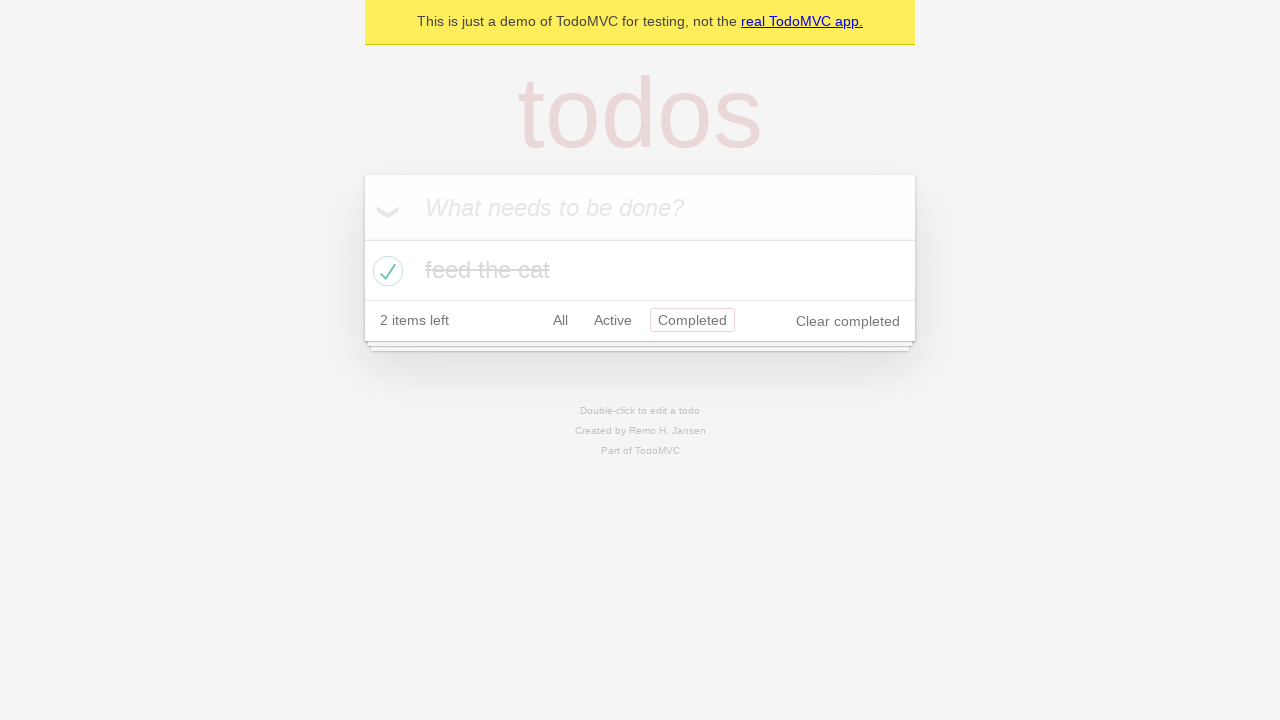